Tests multi-select dropdown functionality by selecting and deselecting various options using different methods

Starting URL: https://v1.training-support.net/selenium/selects

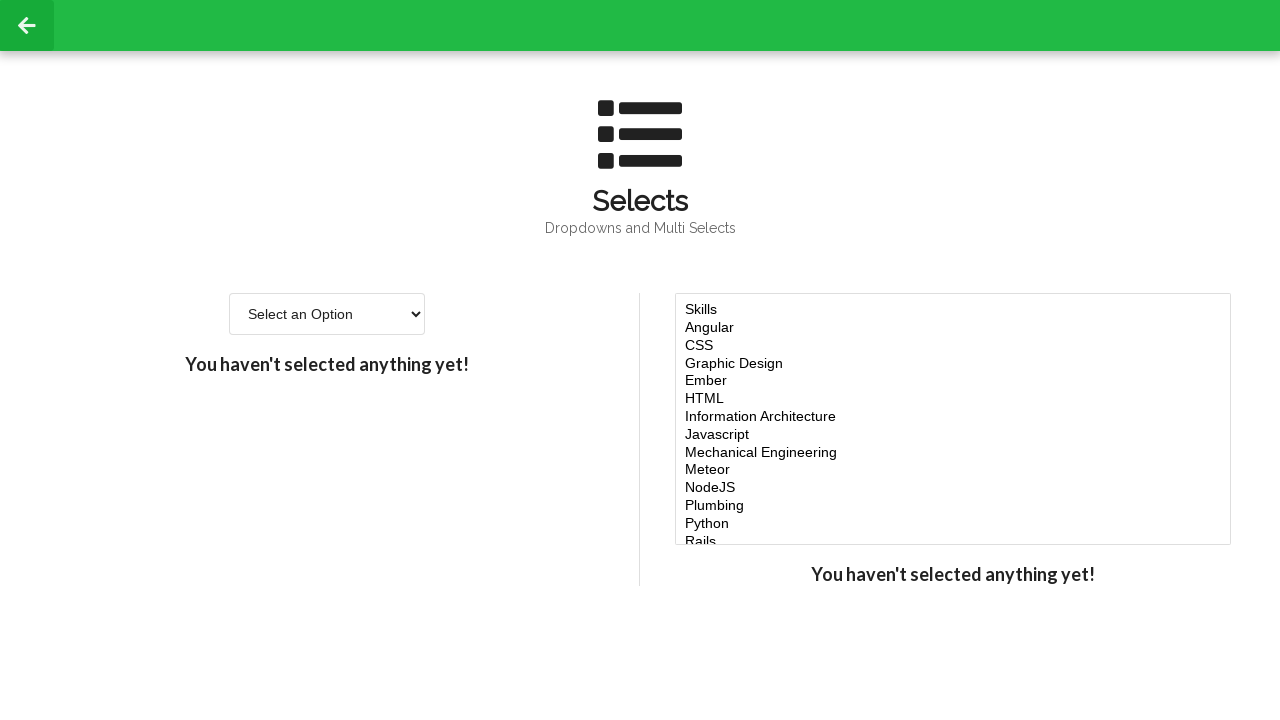

Located multi-select dropdown element
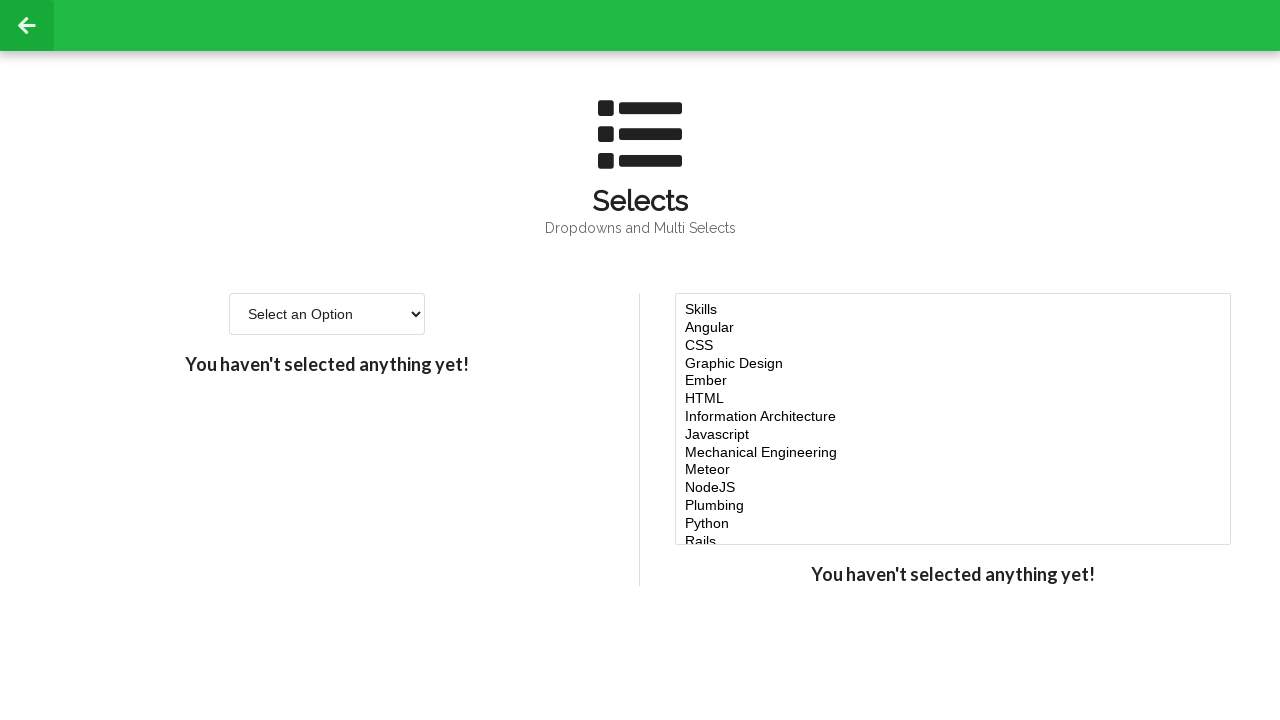

Selected 'Javascript' option by visible text on #multi-select
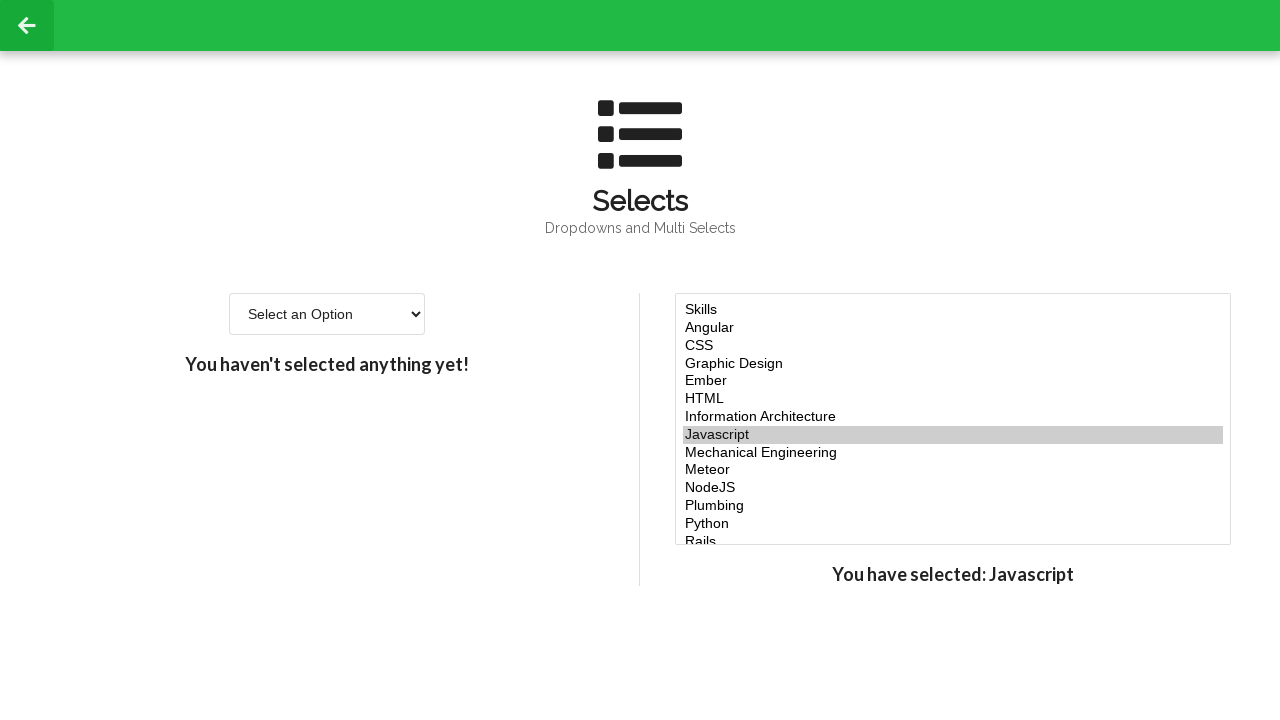

Selected CSS, SQL, and Python options by index on #multi-select
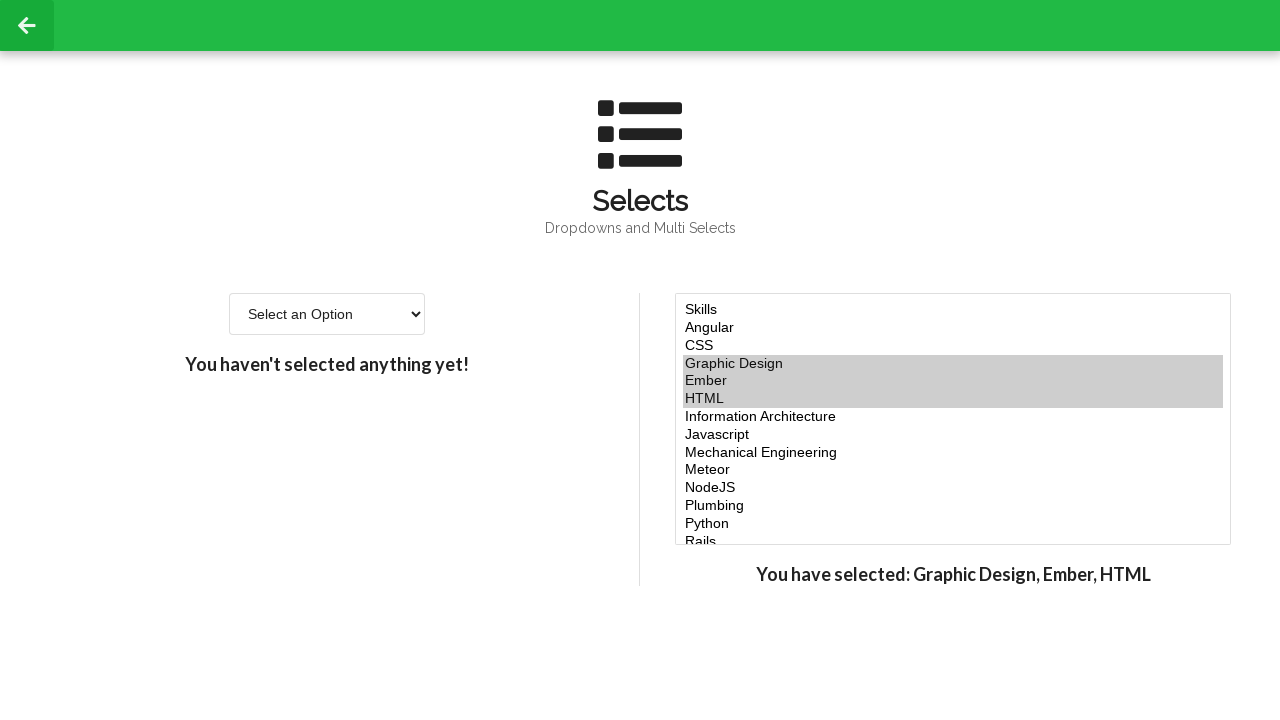

Selected 'NodeJS' option by value on #multi-select
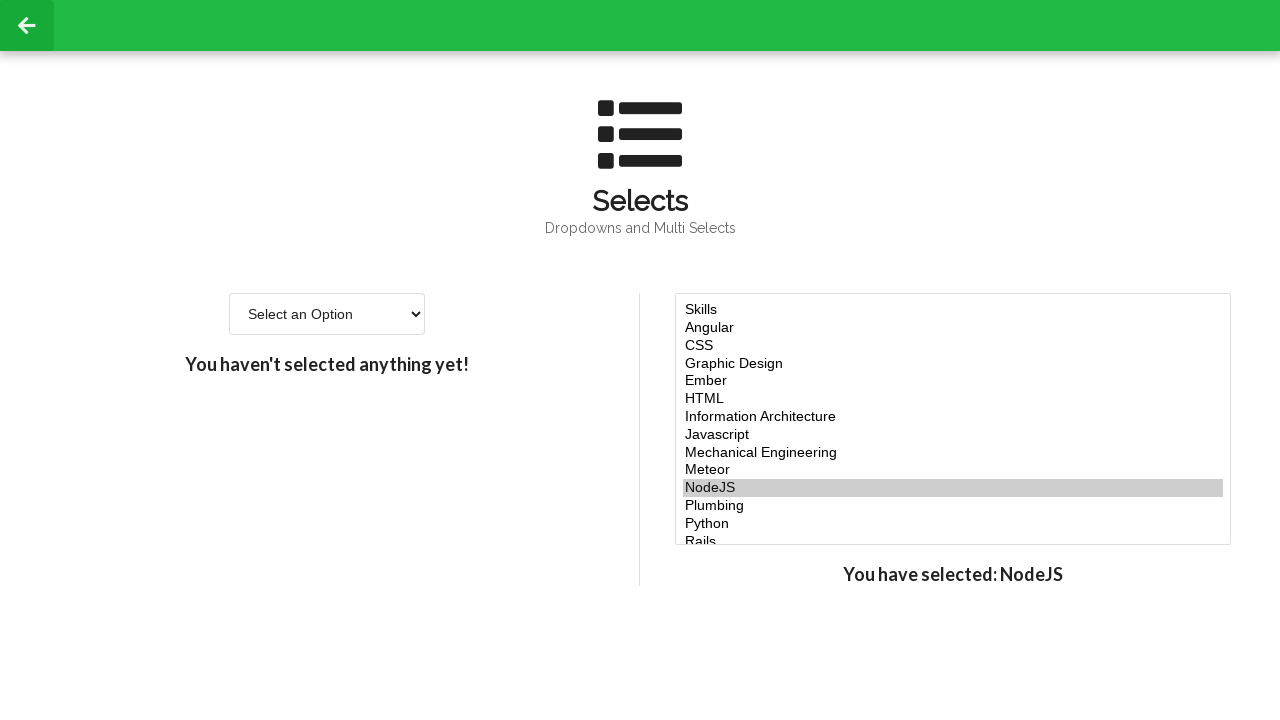

Retrieved currently selected option values from multi-select
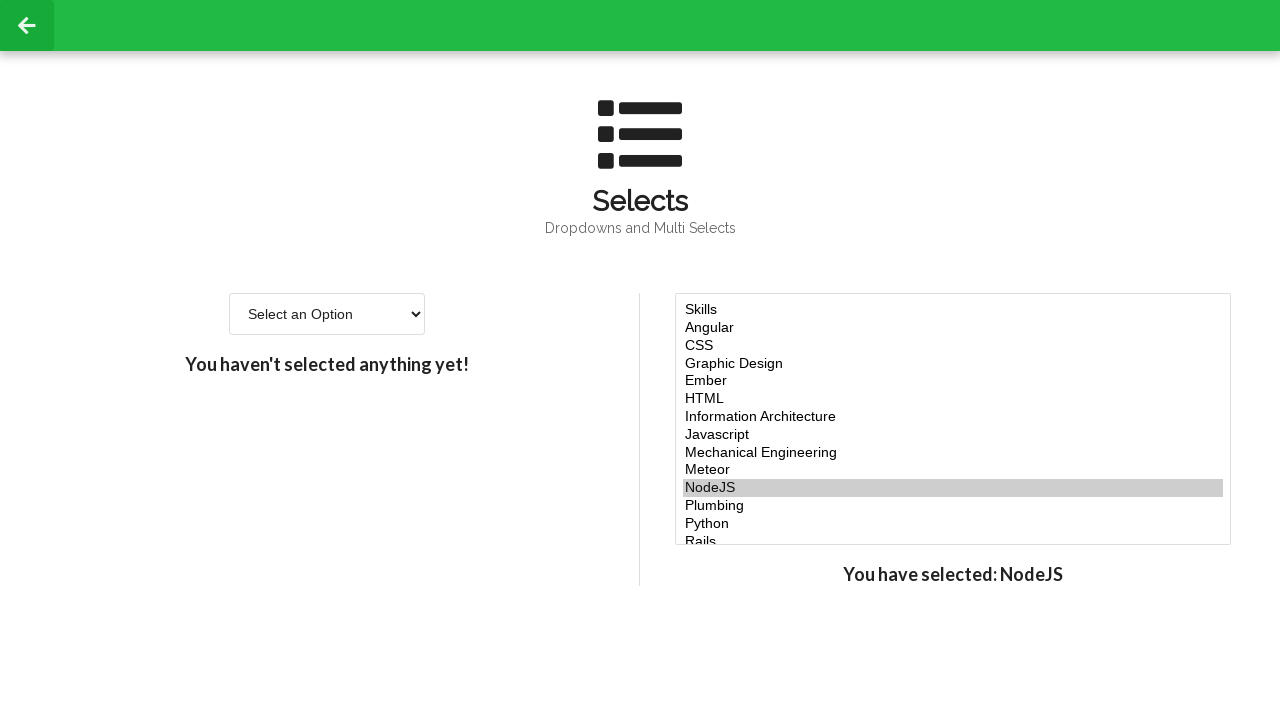

Re-selected remaining options after deselecting SQL on #multi-select
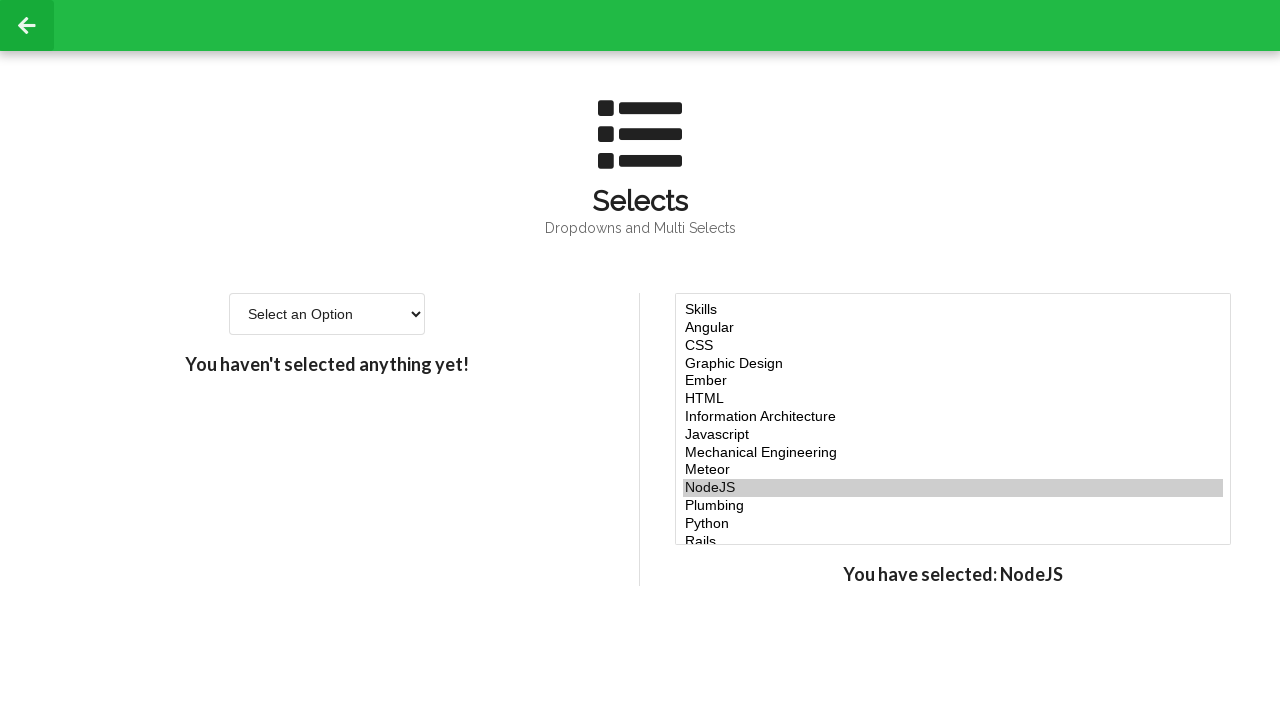

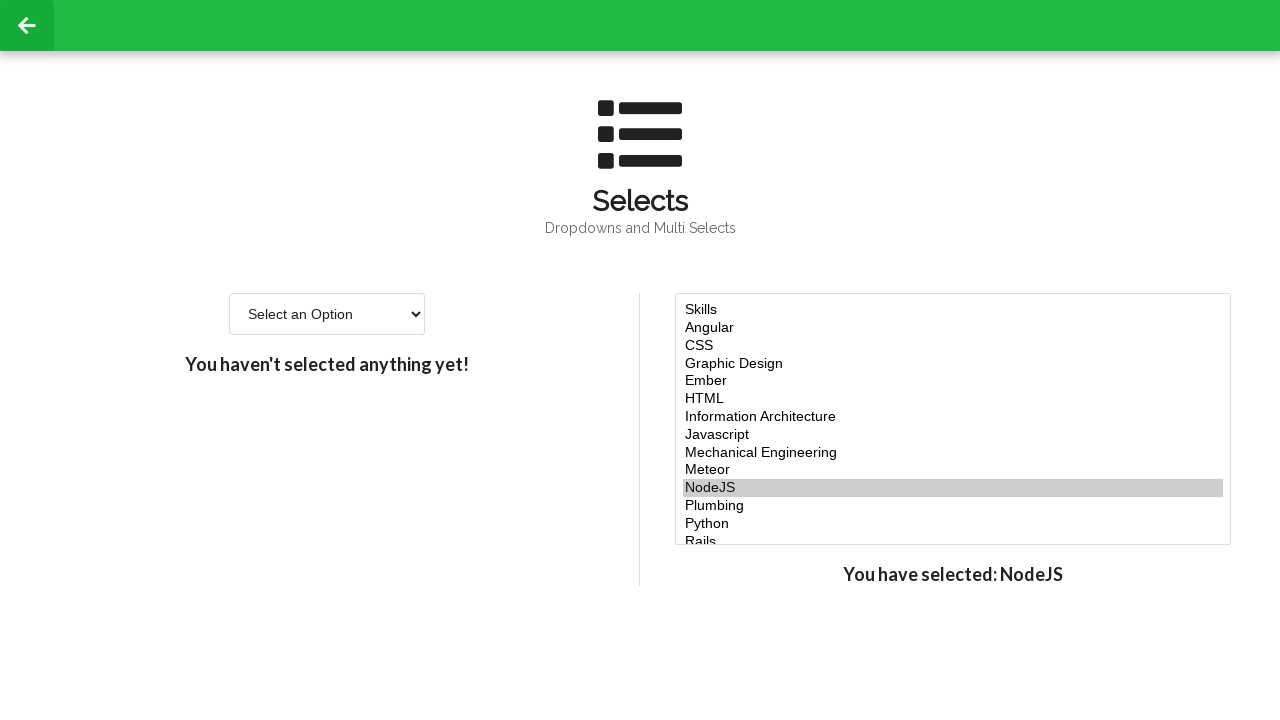